Tests that todo data persists after page reload

Starting URL: https://demo.playwright.dev/todomvc

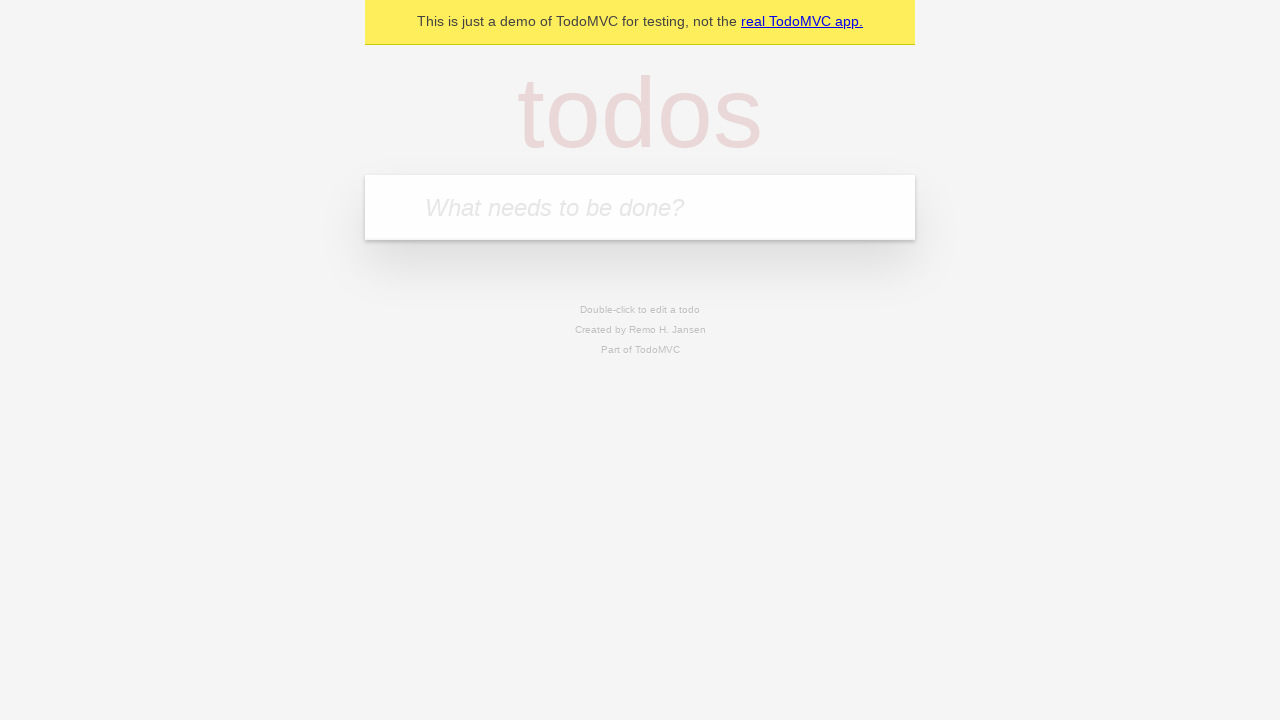

Filled todo input with 'buy some cheese' on internal:attr=[placeholder="What needs to be done?"i]
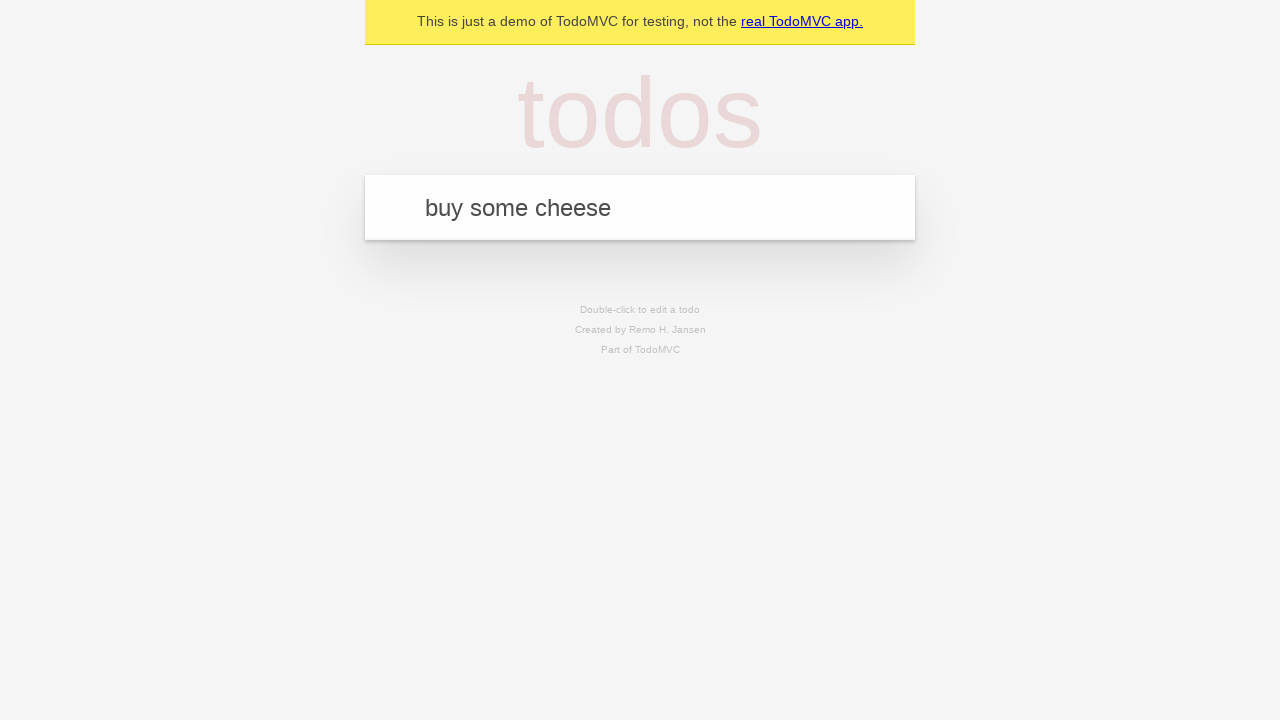

Pressed Enter to add first todo item on internal:attr=[placeholder="What needs to be done?"i]
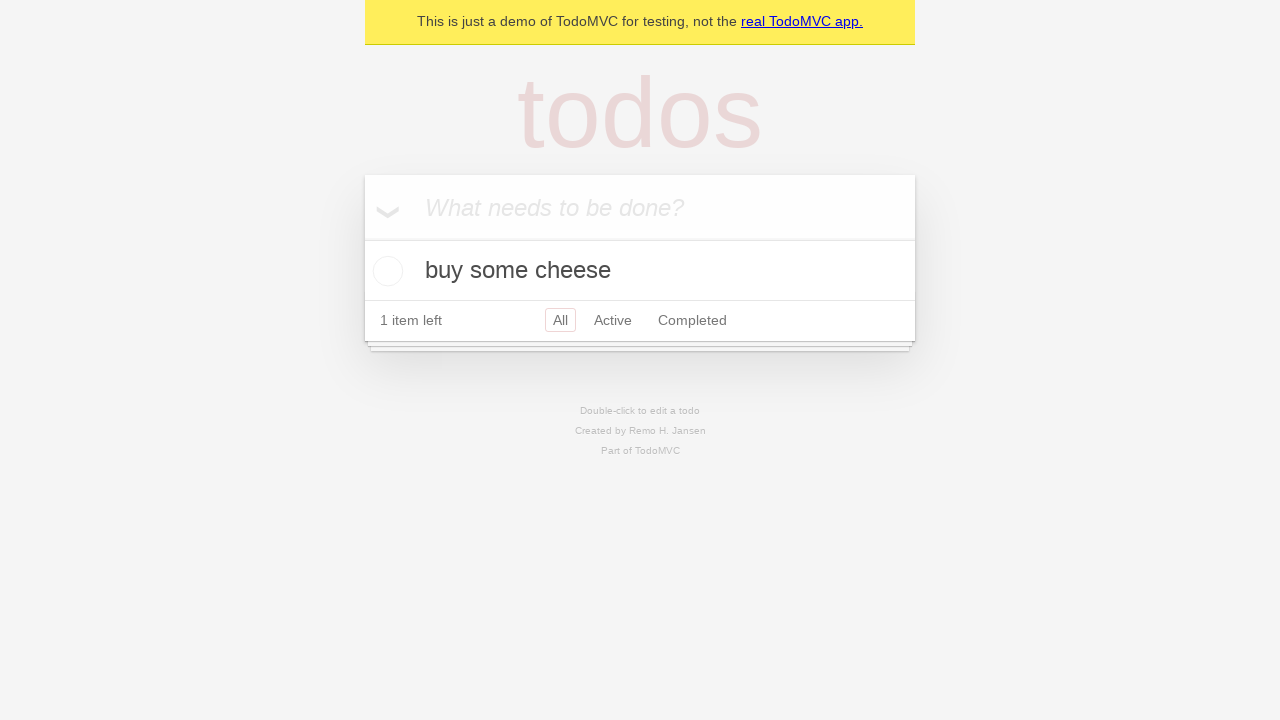

Filled todo input with 'feed the cat' on internal:attr=[placeholder="What needs to be done?"i]
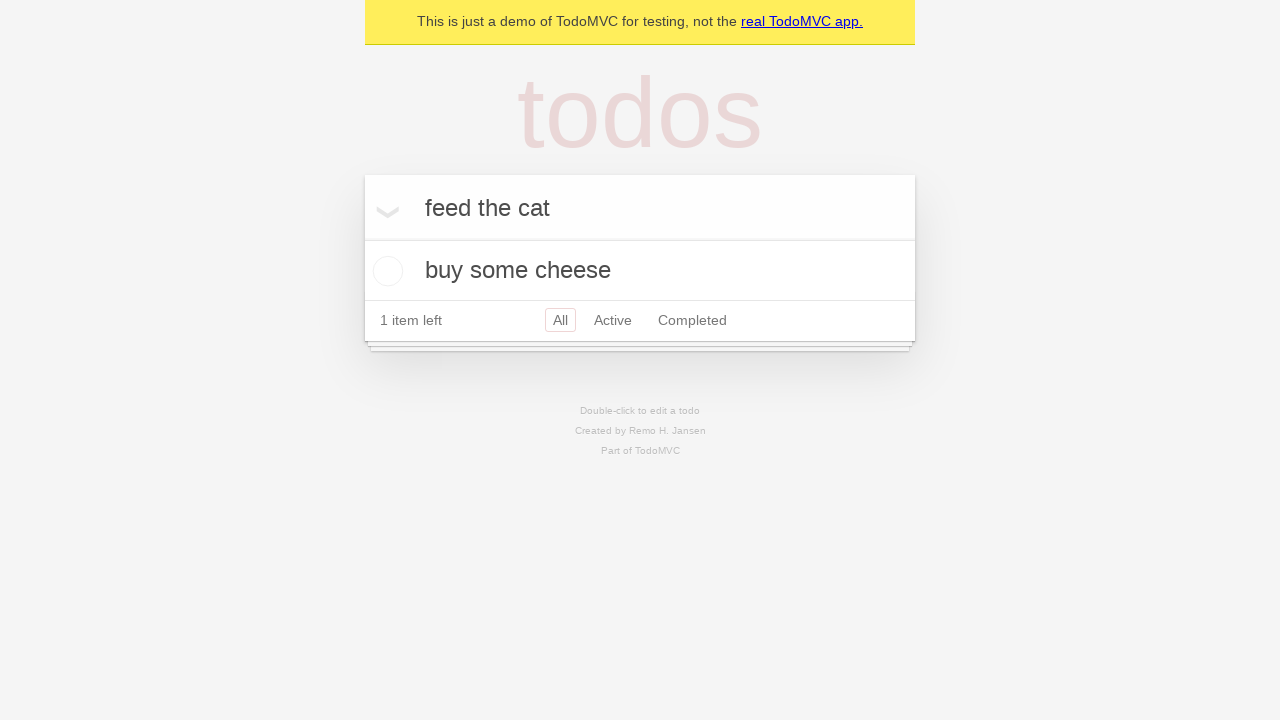

Pressed Enter to add second todo item on internal:attr=[placeholder="What needs to be done?"i]
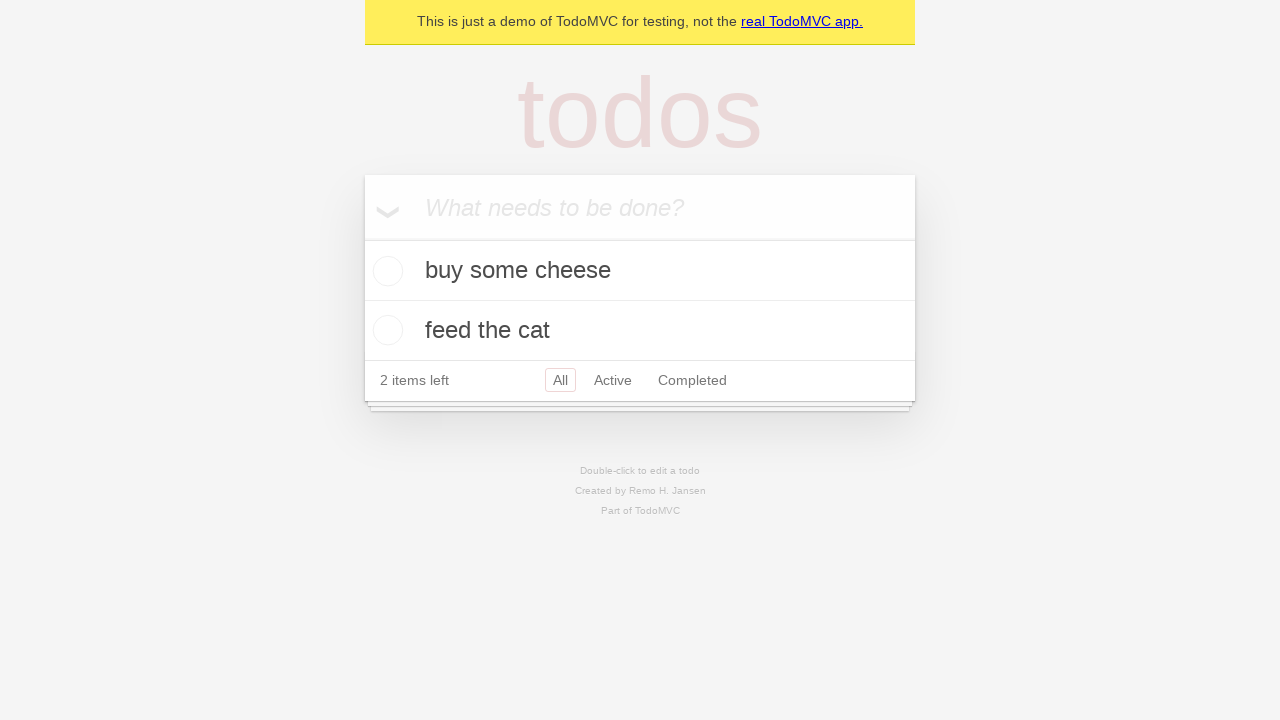

Checked first todo item as complete at (385, 271) on internal:testid=[data-testid="todo-item"s] >> nth=0 >> internal:role=checkbox
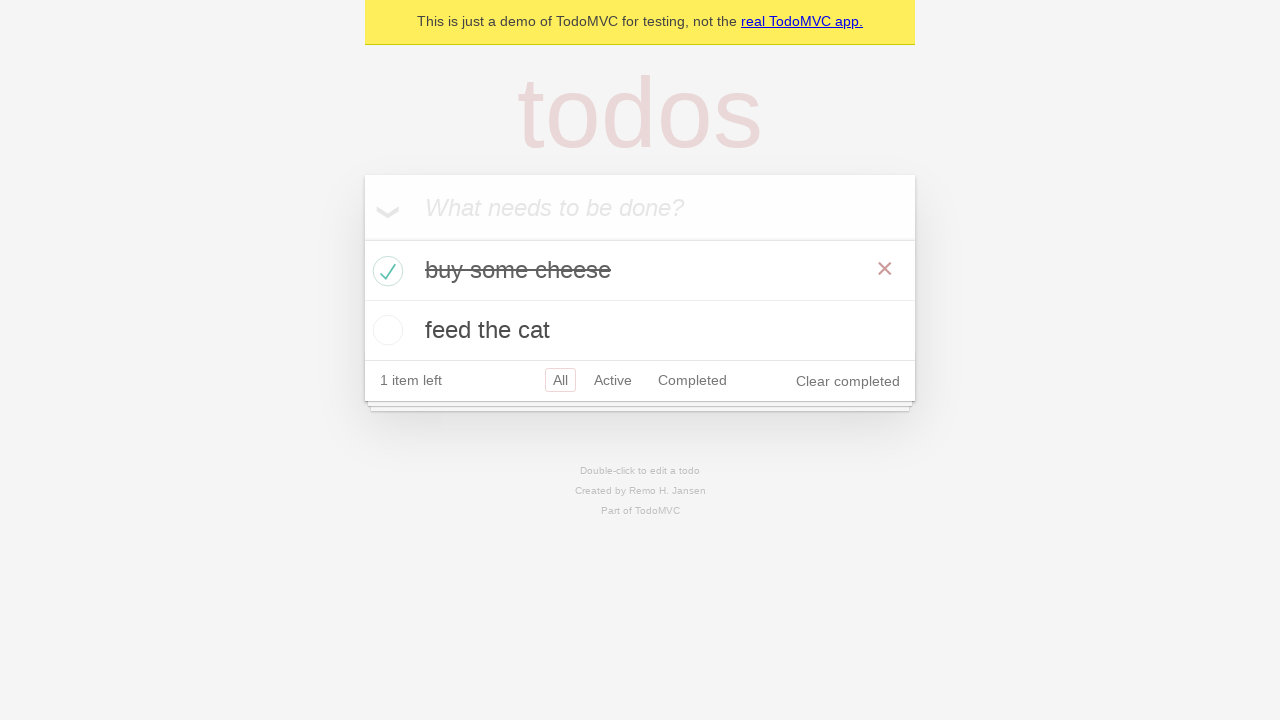

Reloaded page to test data persistence
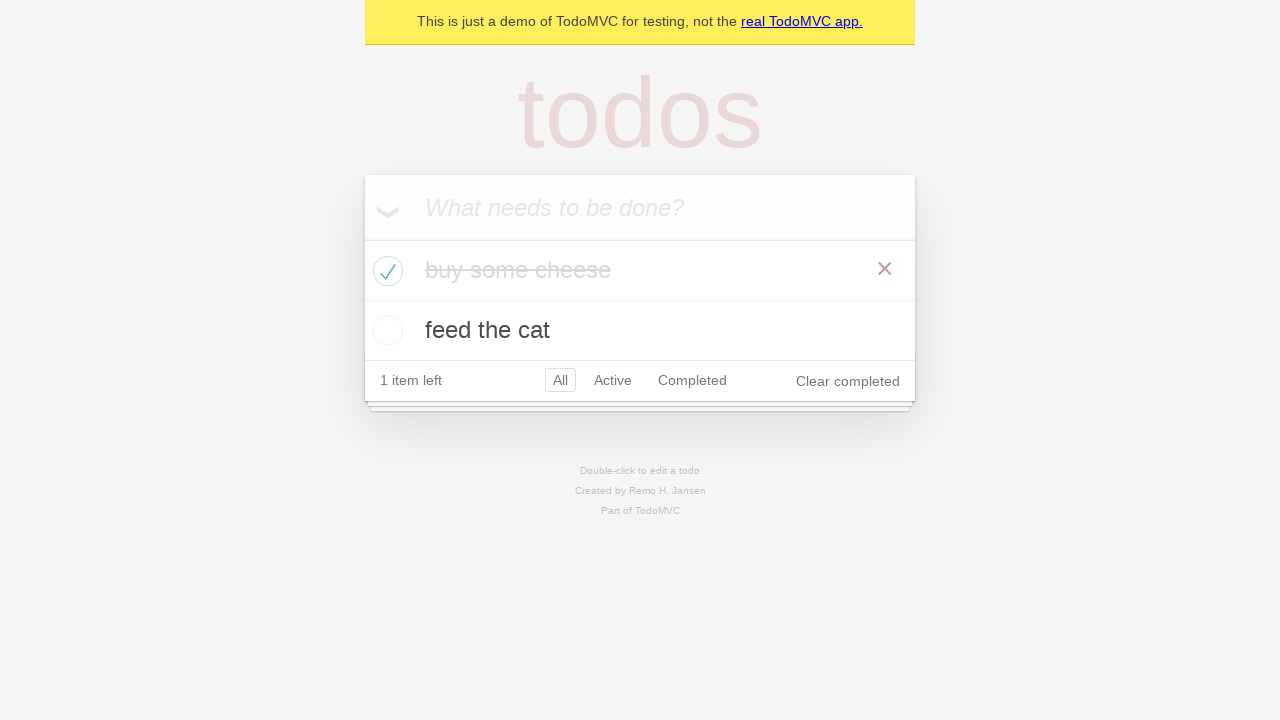

Todo items loaded after page reload, verifying data persistence
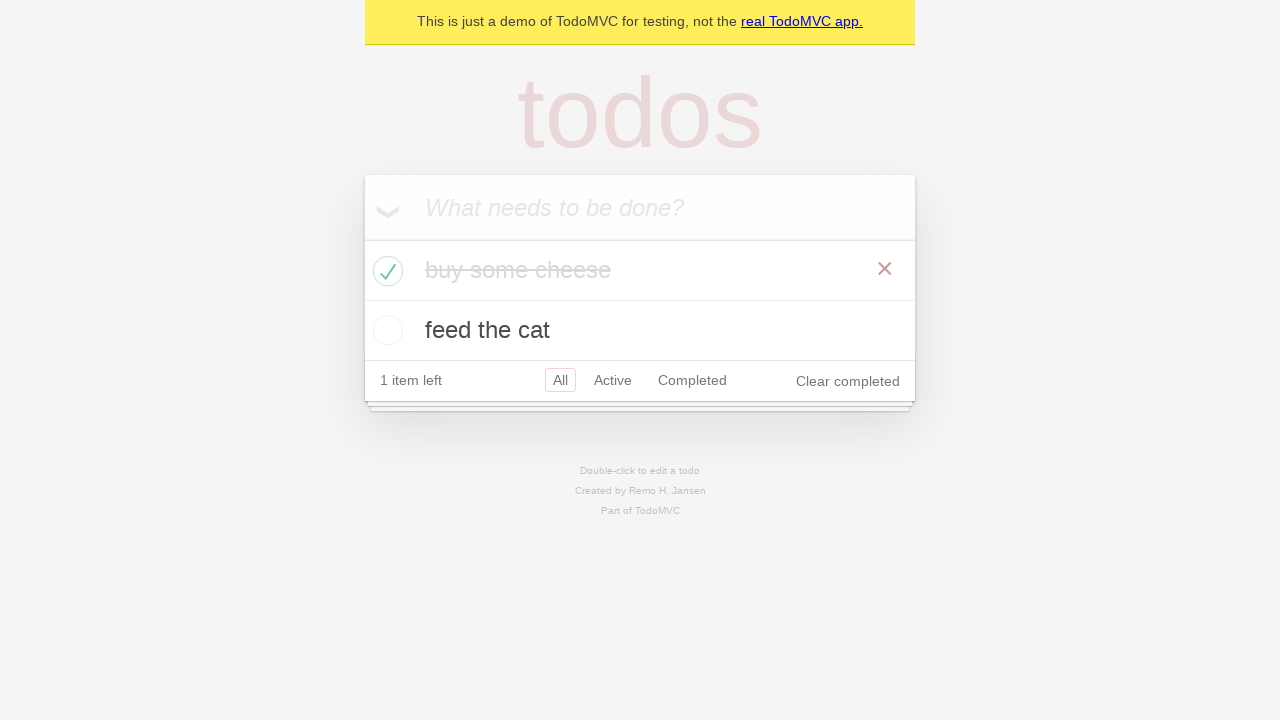

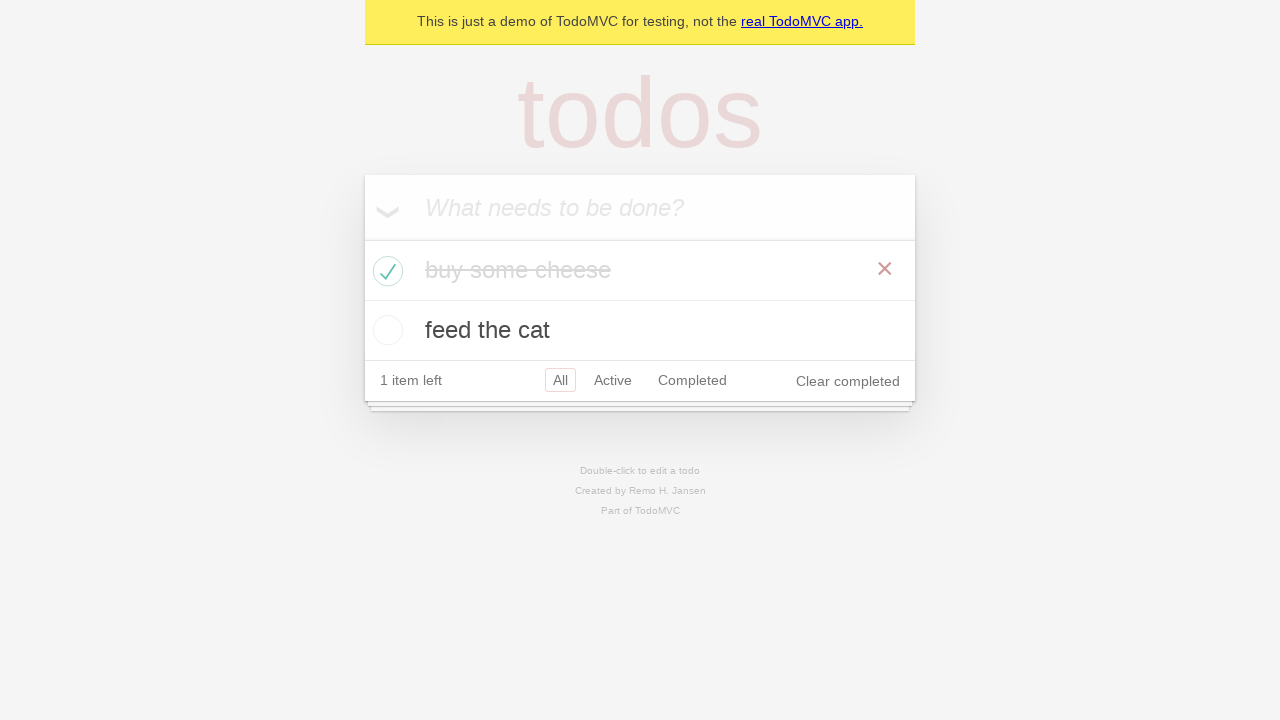